Tests static dropdown selection by selecting an option from a select element

Starting URL: https://codenboxautomationlab.com/practice/

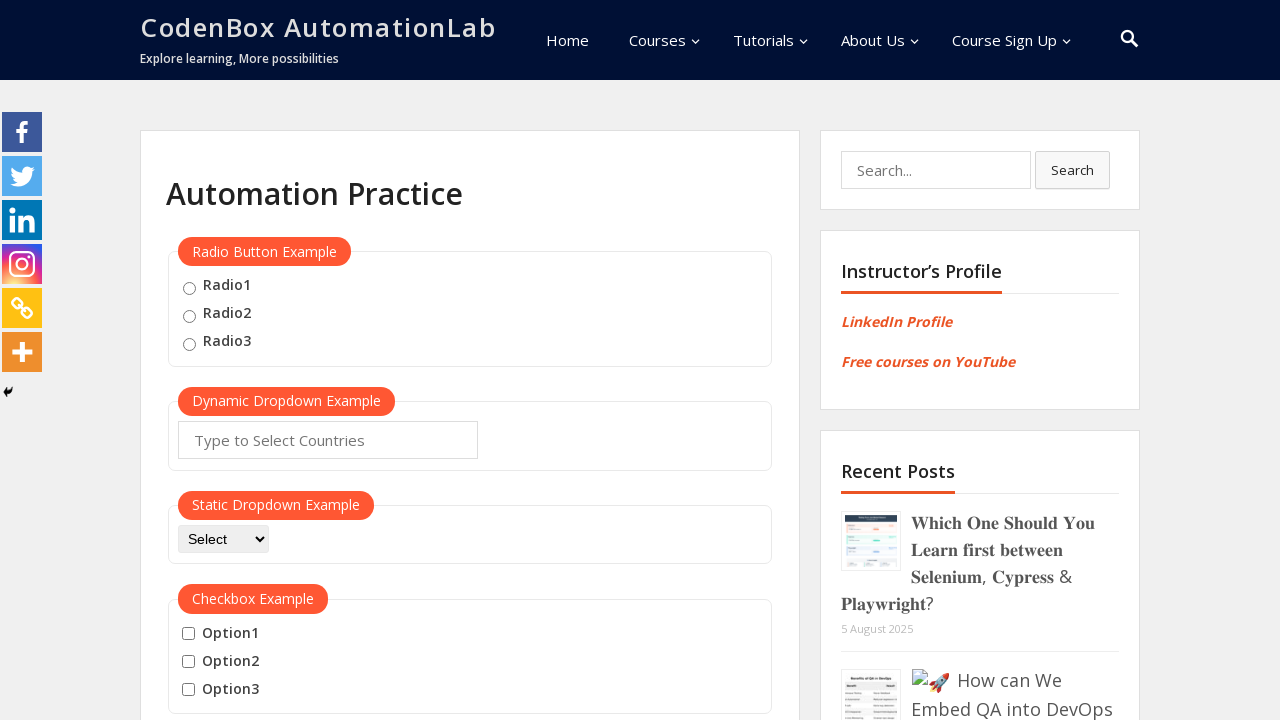

Selected 'Selenium' option from static dropdown on #dropdown-class-example
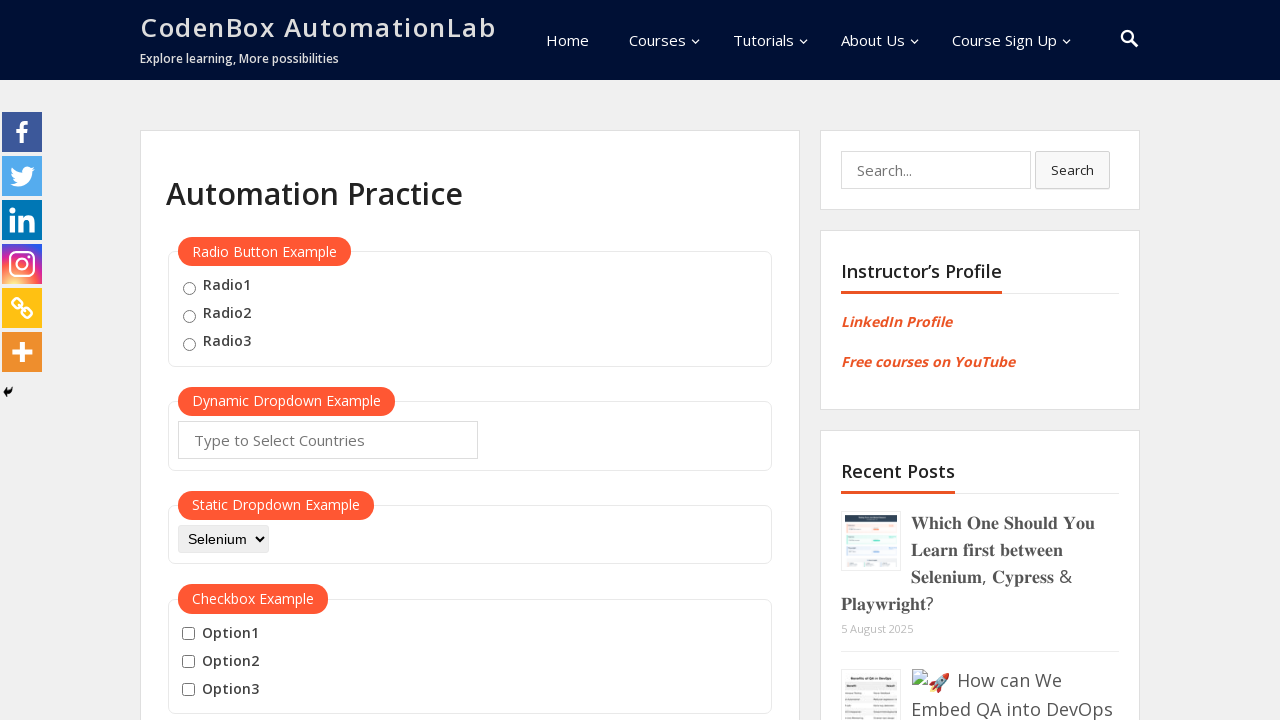

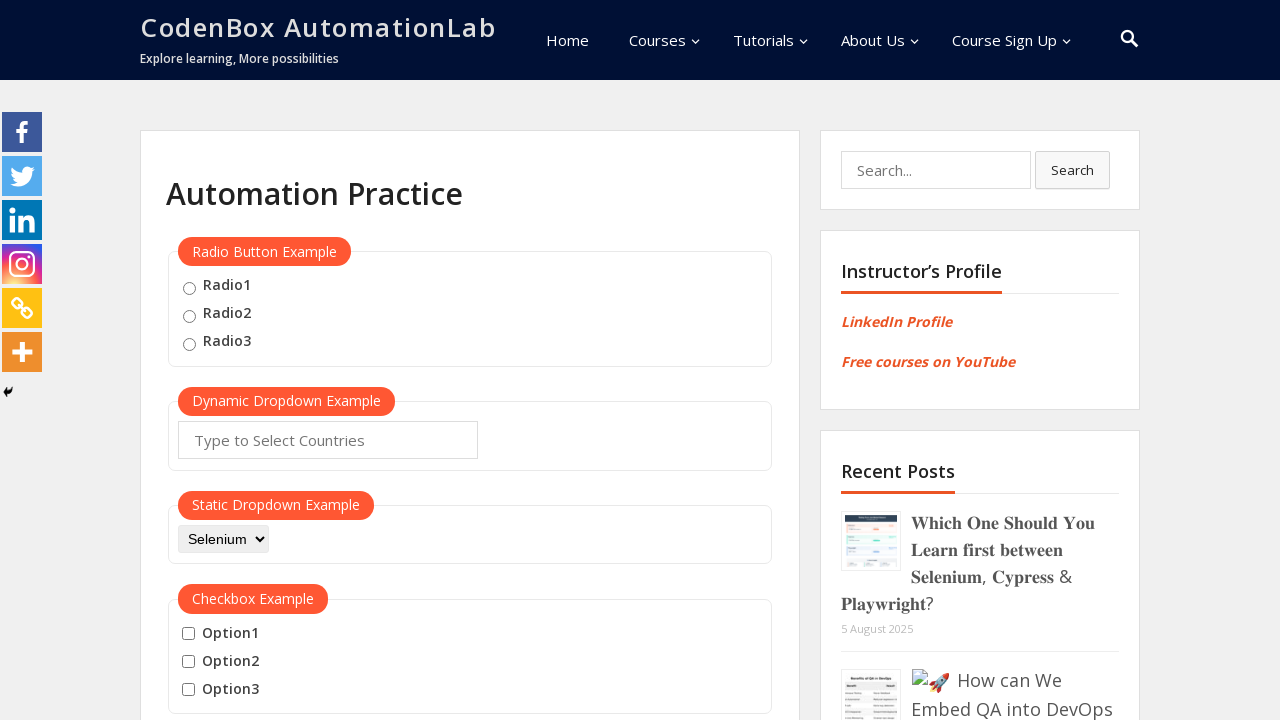